Tests alert handling functionality by clicking a button that triggers an alert dialog and accepting it

Starting URL: https://omayo.blogspot.com/

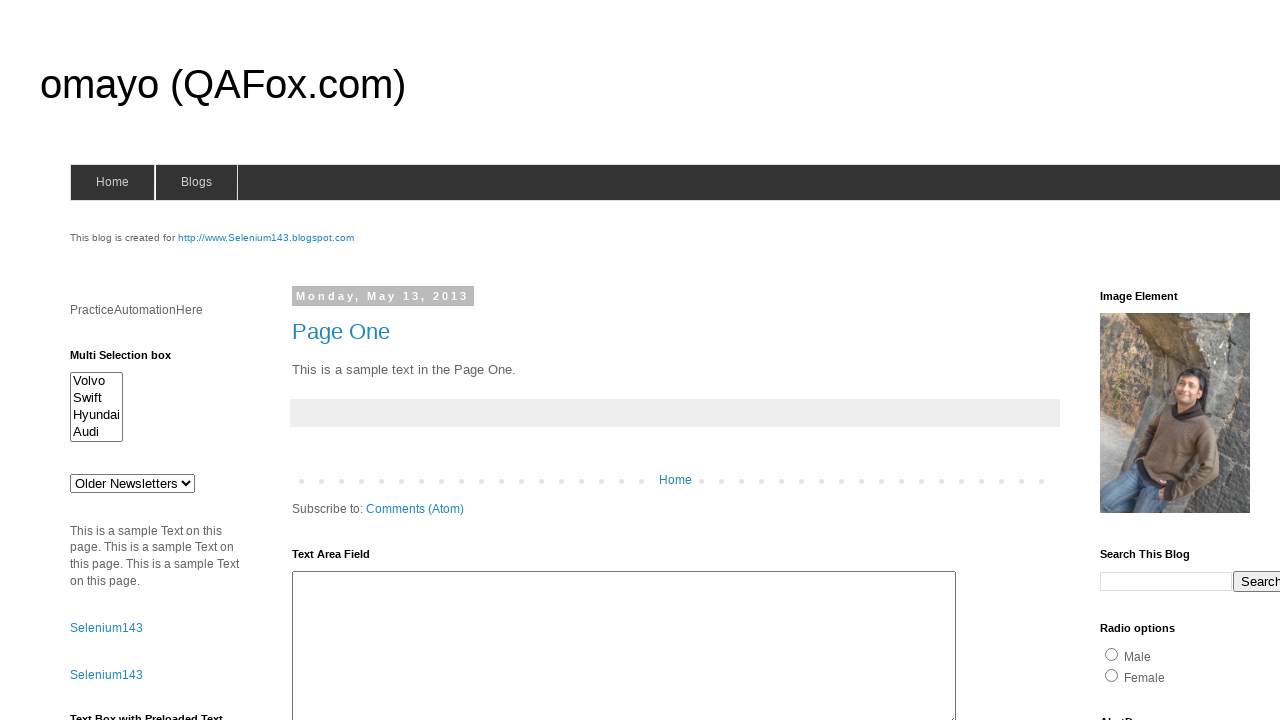

Clicked button with id 'alert1' to trigger alert dialog at (1154, 361) on xpath=//*[@id="alert1"]
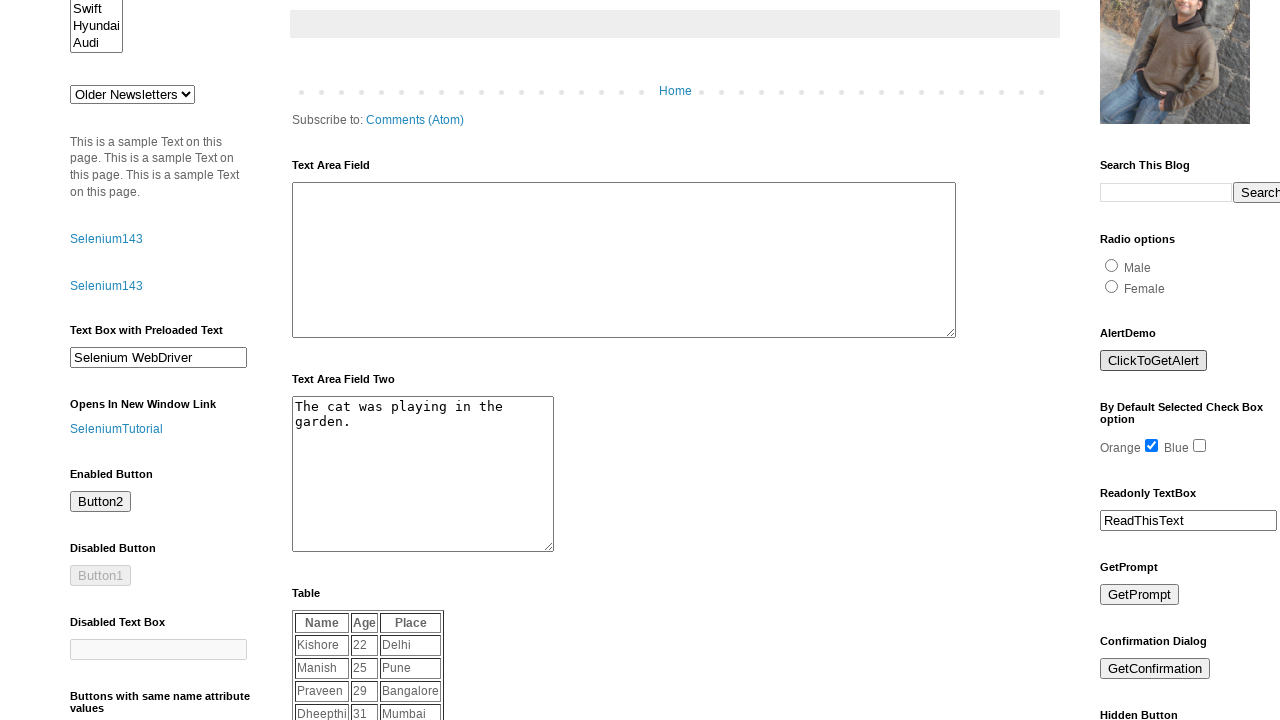

Set up dialog handler to accept alert
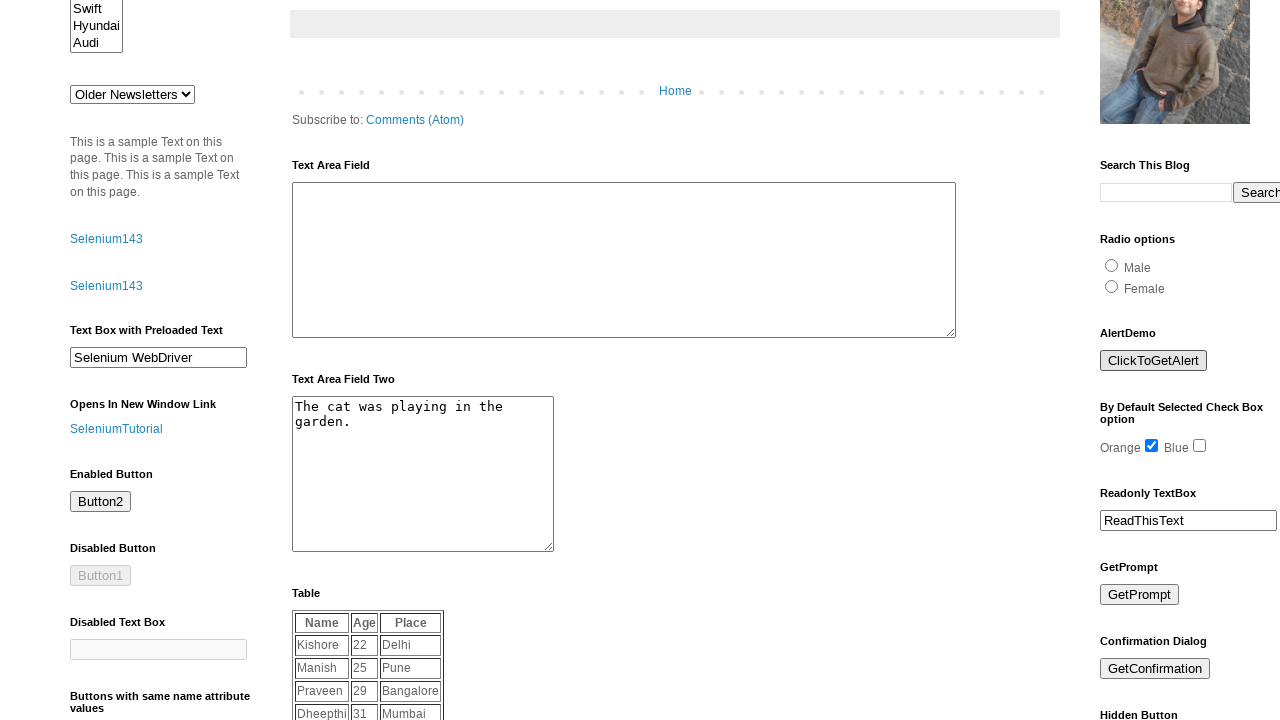

Waited 3 seconds for alert to be processed
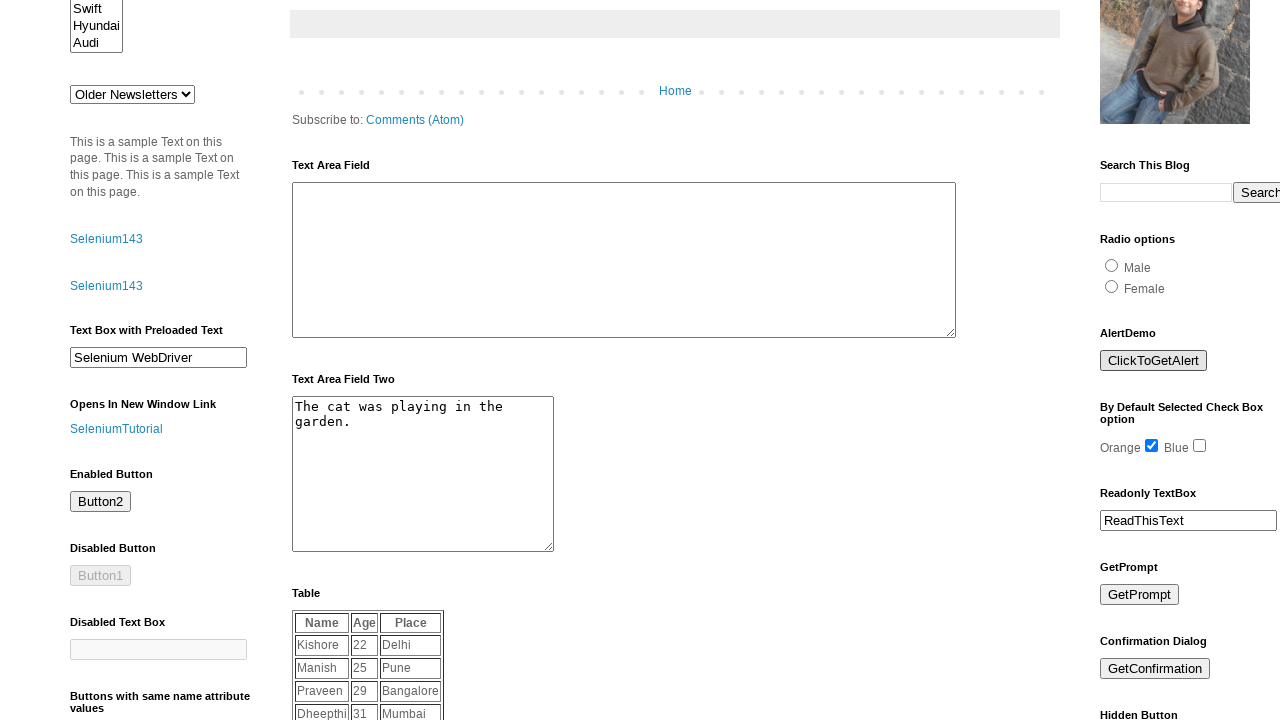

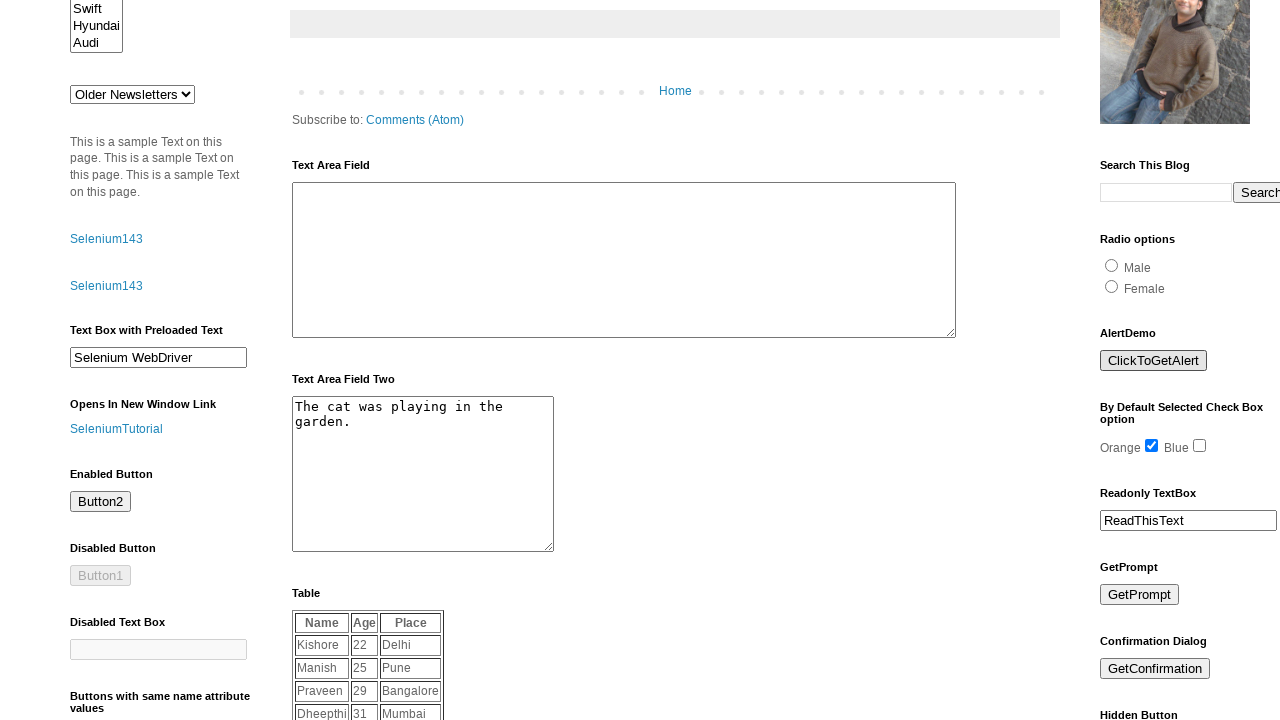